Navigates to the Purplle beauty products homepage and verifies the page loads successfully.

Starting URL: https://www.purplle.com/

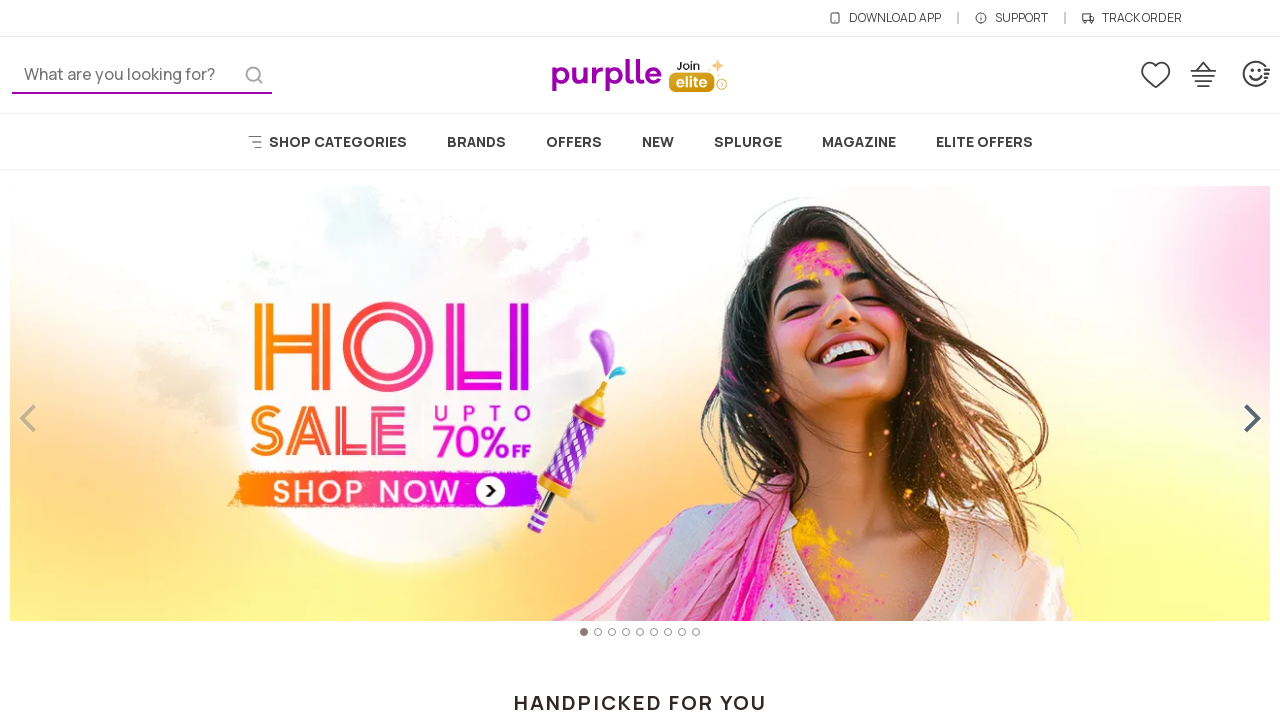

Waited for page to reach domcontentloaded state
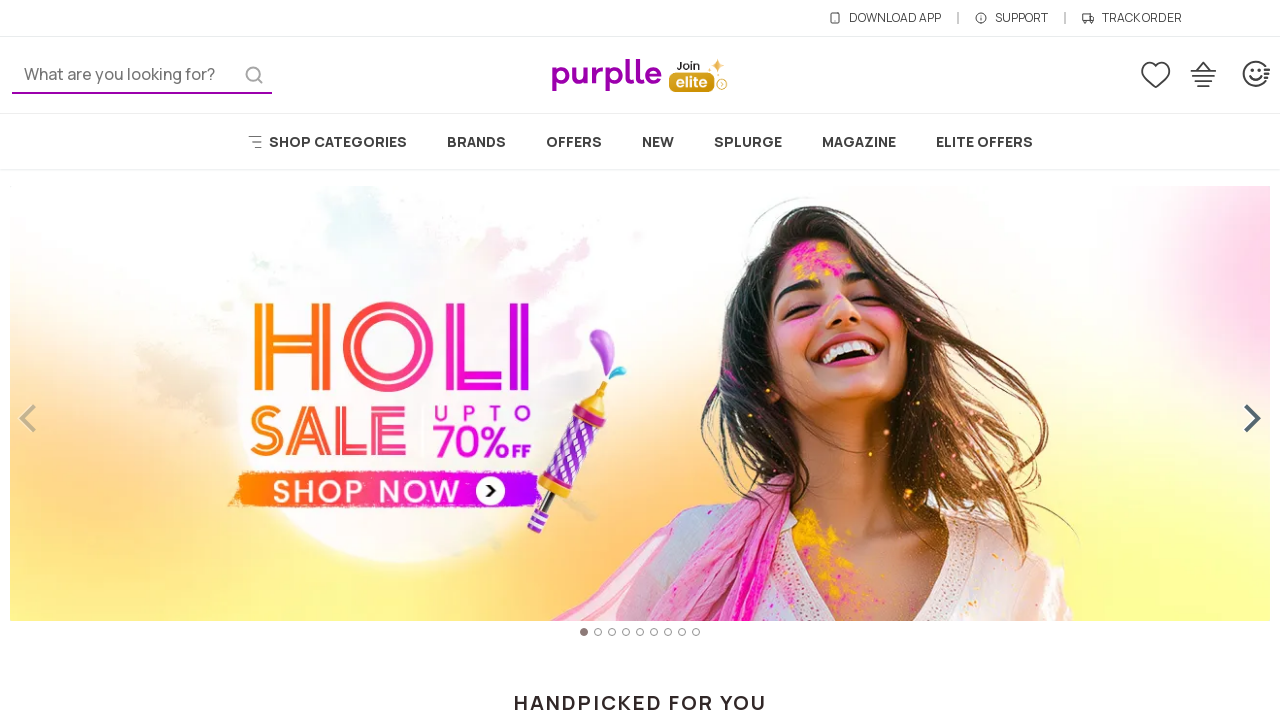

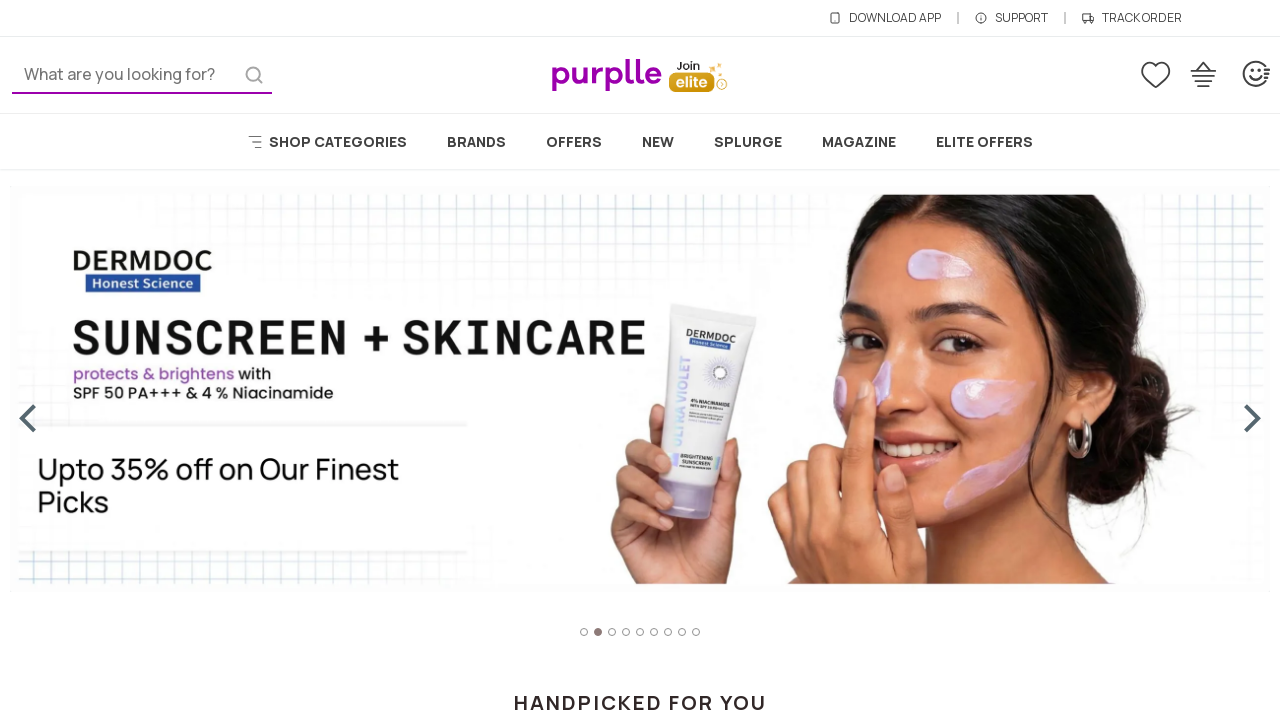